Tests that edits are saved when the input loses focus (blur event)

Starting URL: https://demo.playwright.dev/todomvc

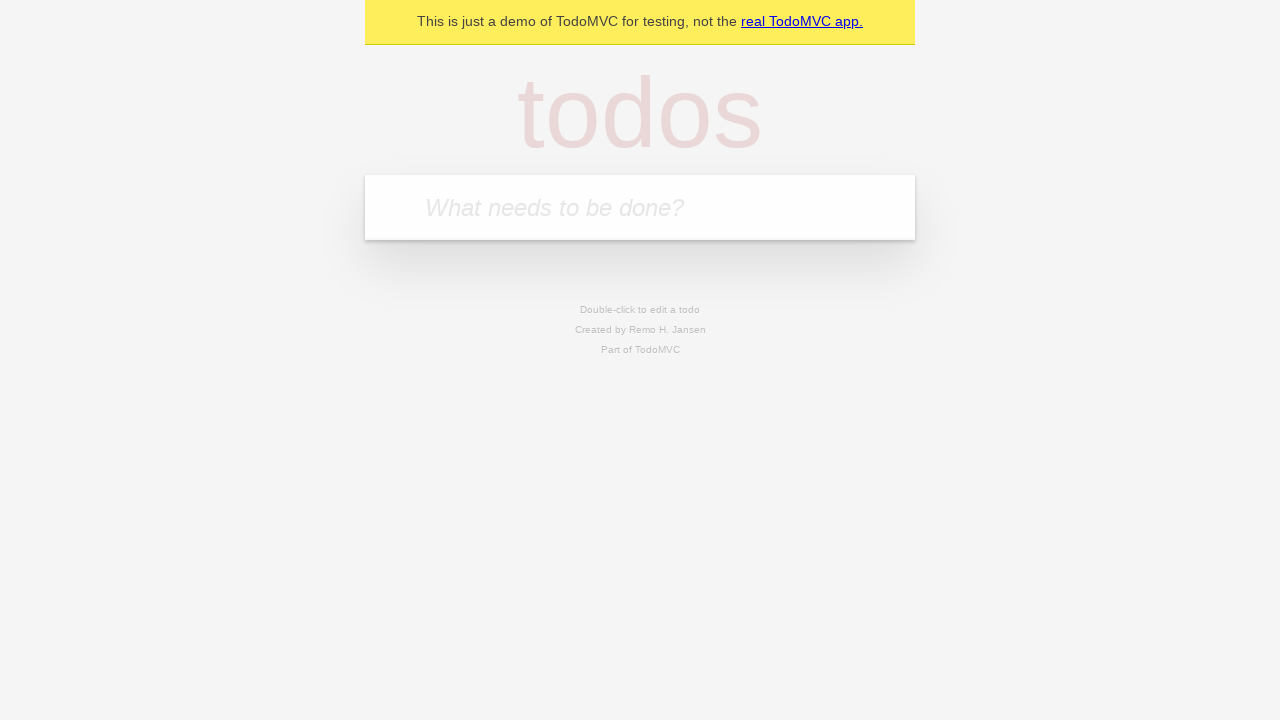

Filled todo input with 'buy some cheese' on internal:attr=[placeholder="What needs to be done?"i]
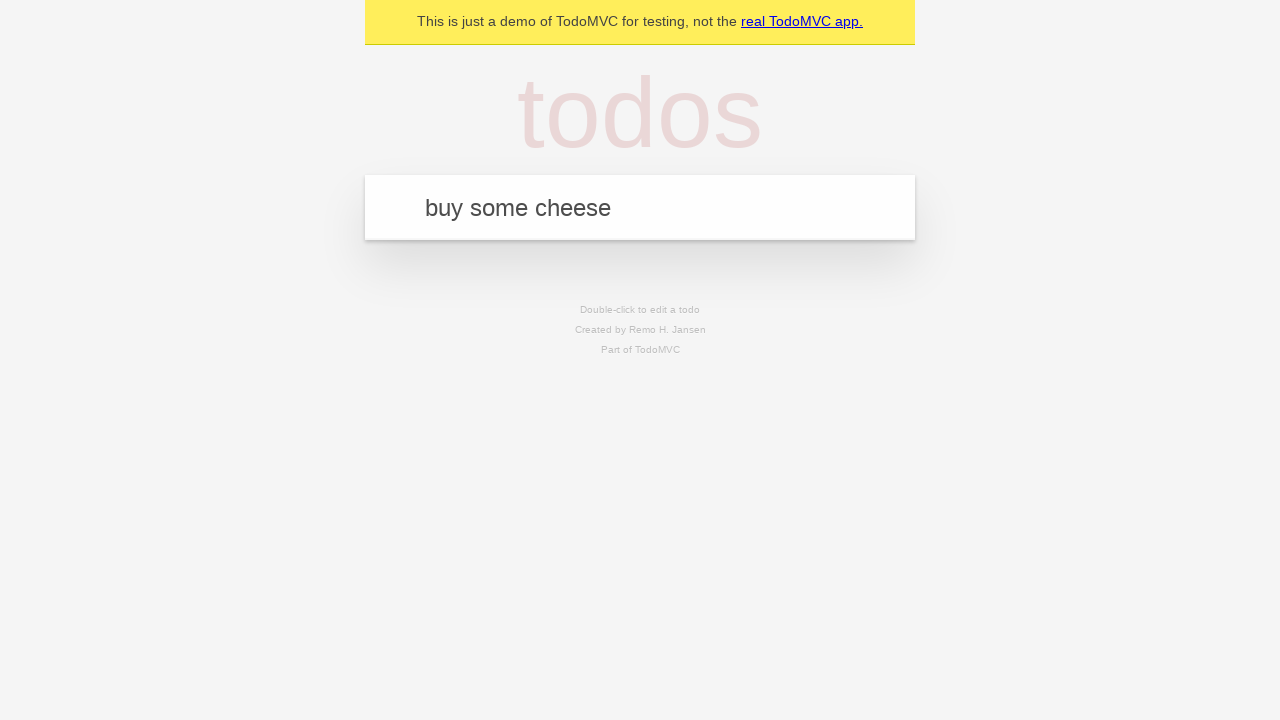

Pressed Enter to create first todo on internal:attr=[placeholder="What needs to be done?"i]
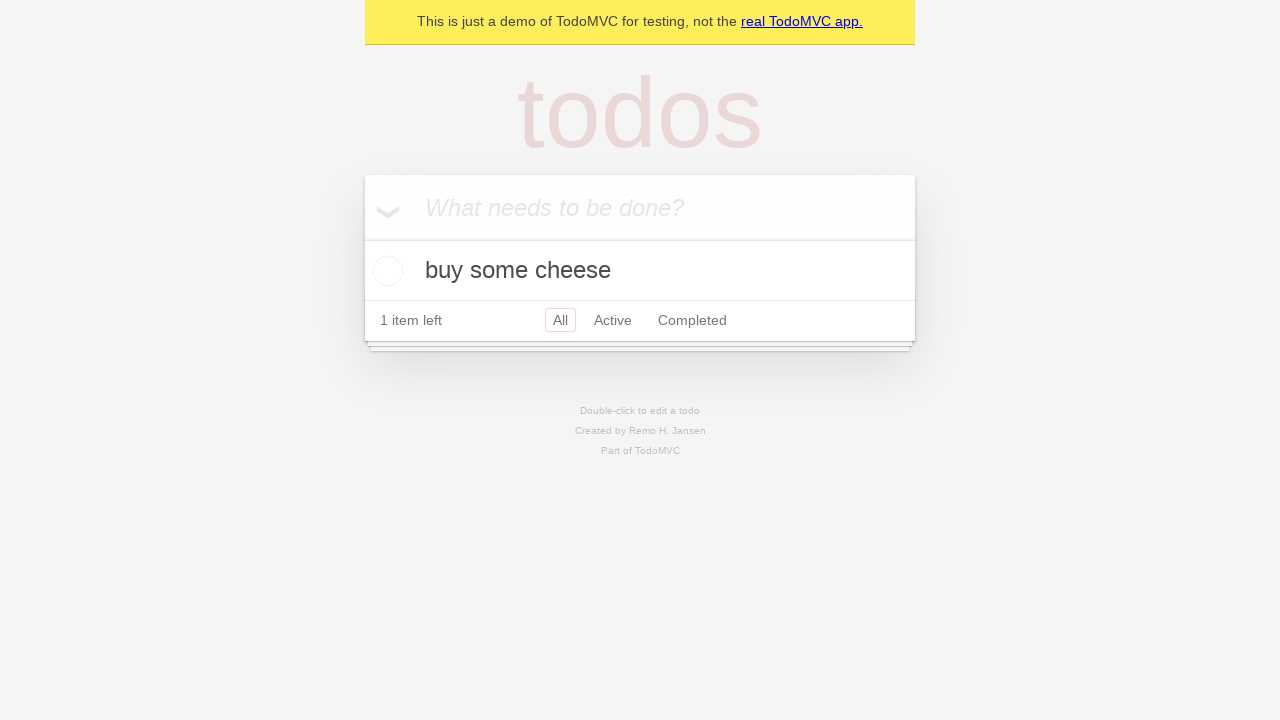

Filled todo input with 'feed the cat' on internal:attr=[placeholder="What needs to be done?"i]
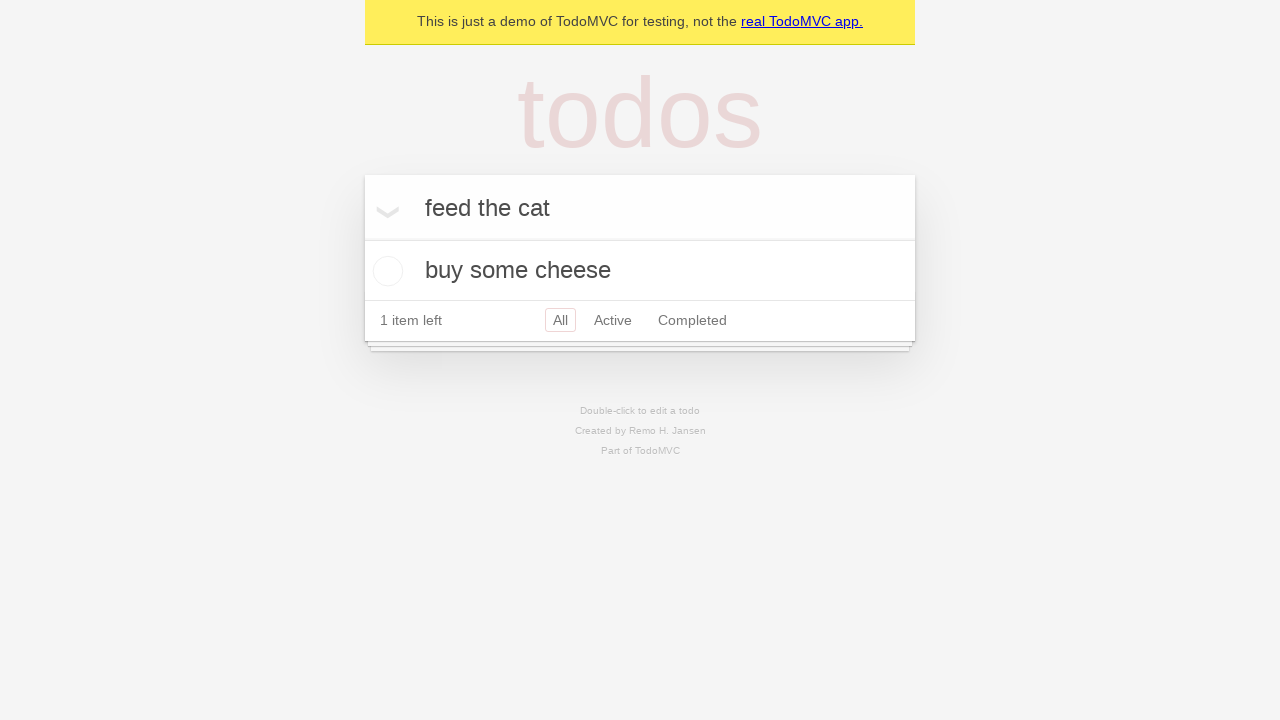

Pressed Enter to create second todo on internal:attr=[placeholder="What needs to be done?"i]
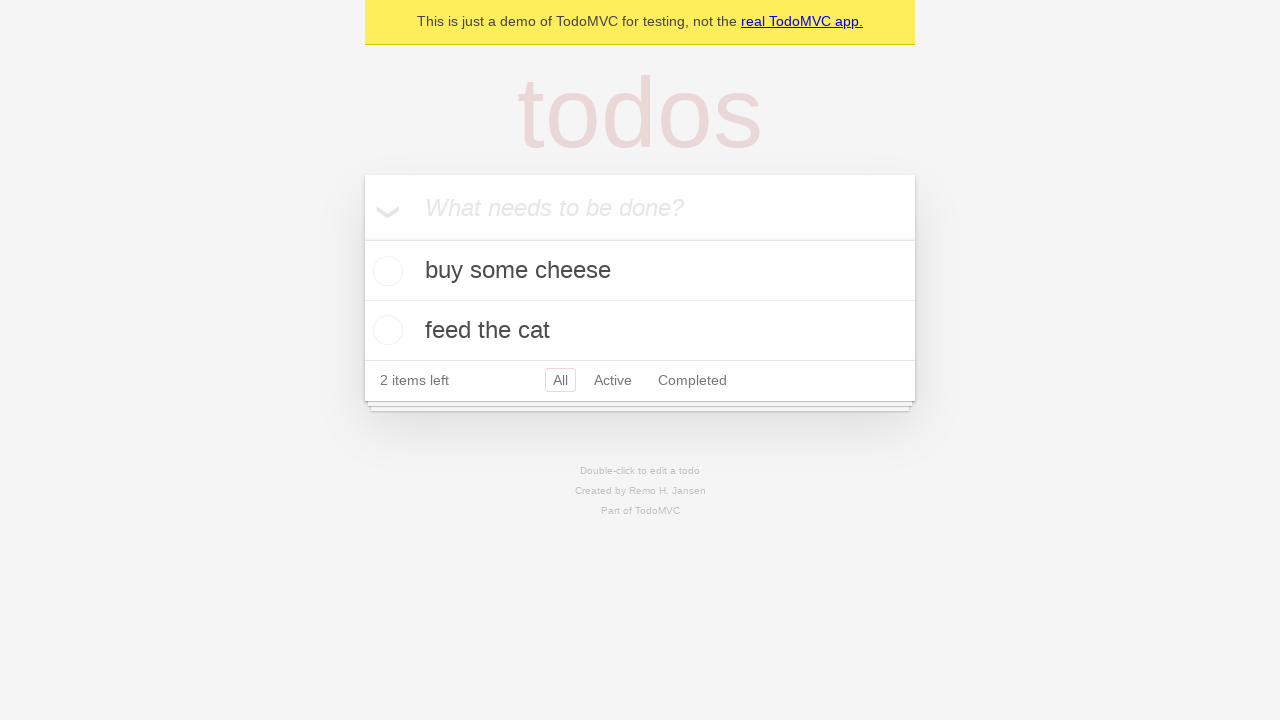

Filled todo input with 'book a doctors appointment' on internal:attr=[placeholder="What needs to be done?"i]
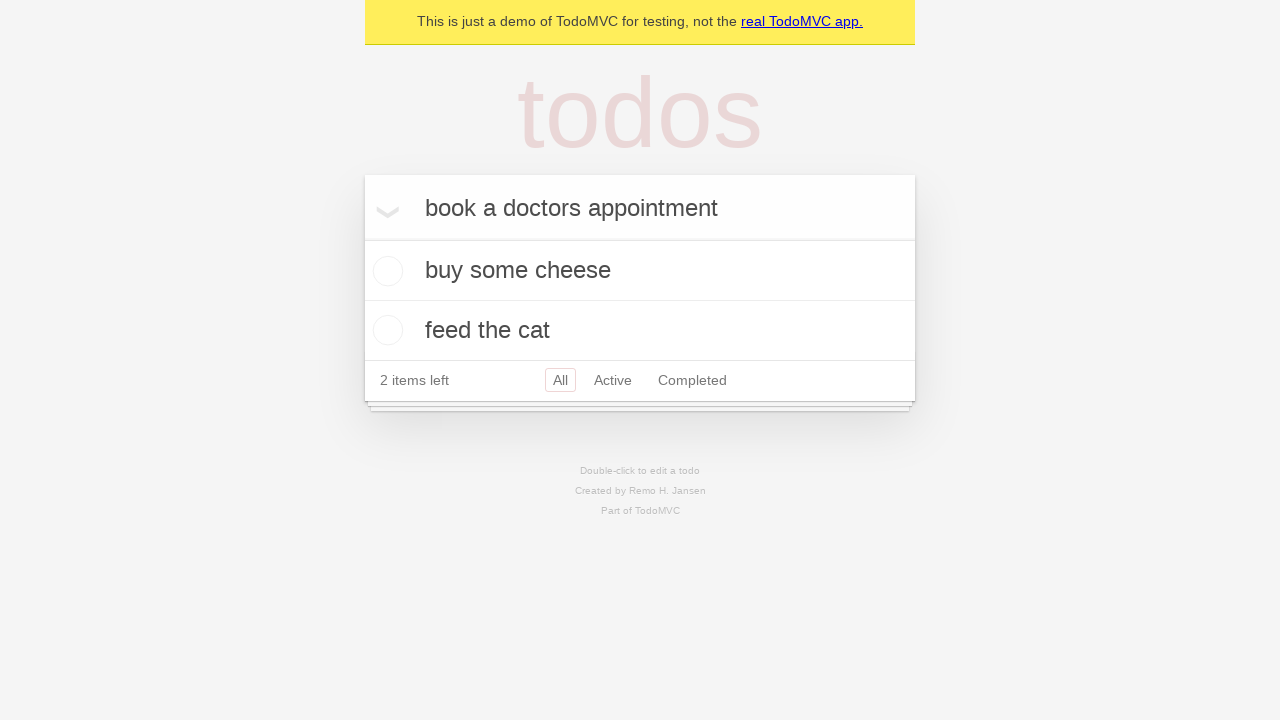

Pressed Enter to create third todo on internal:attr=[placeholder="What needs to be done?"i]
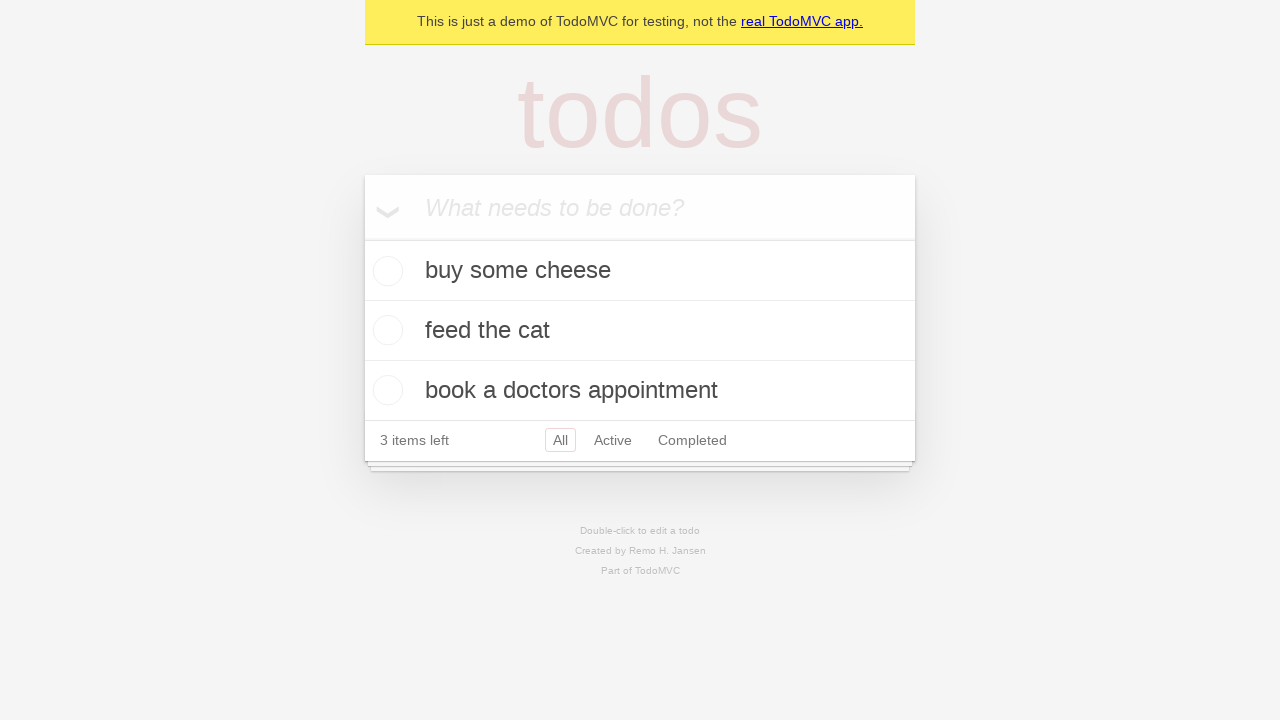

Double-clicked second todo to enter edit mode at (640, 331) on internal:testid=[data-testid="todo-item"s] >> nth=1
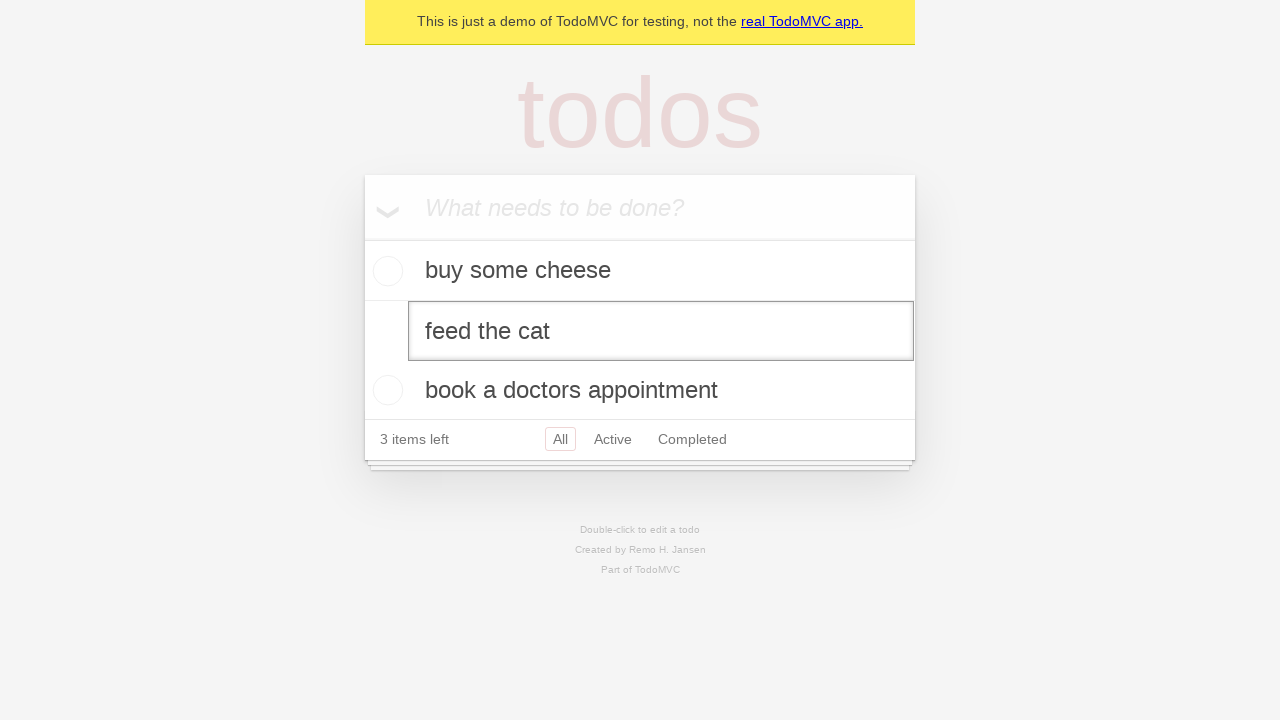

Filled edit textbox with 'buy some sausages' on internal:testid=[data-testid="todo-item"s] >> nth=1 >> internal:role=textbox[nam
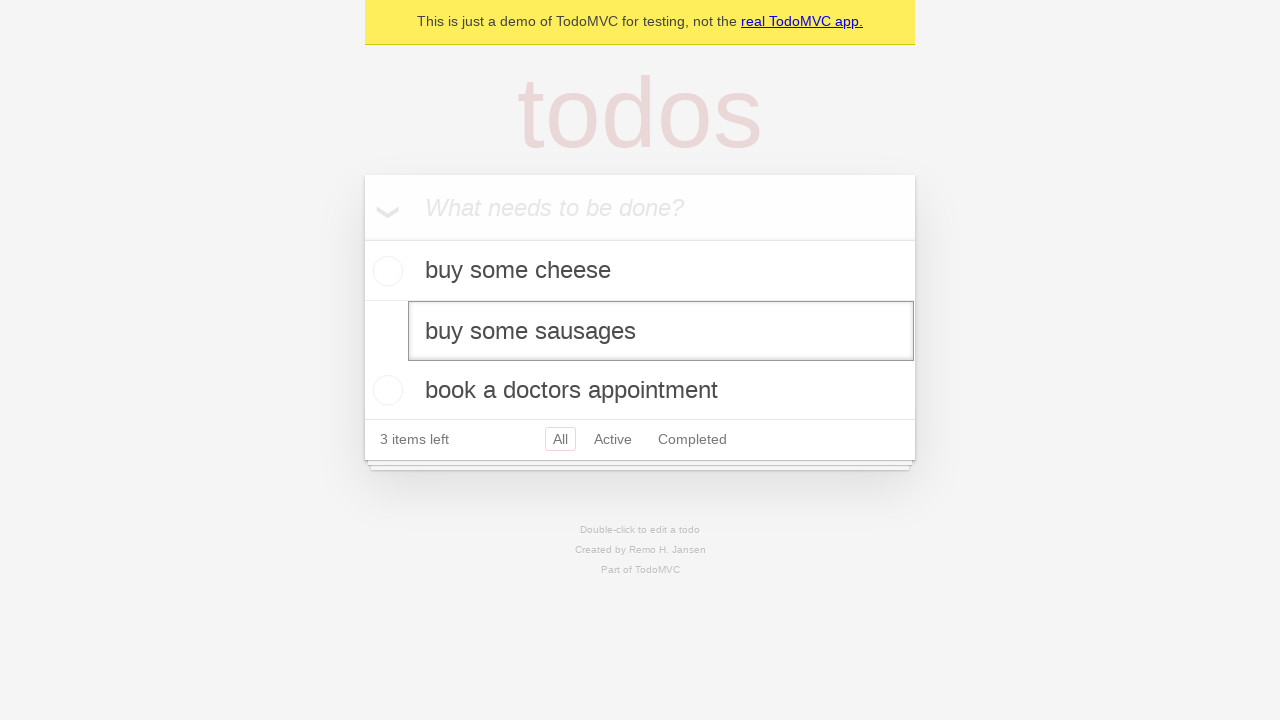

Triggered blur event on edit textbox to save changes
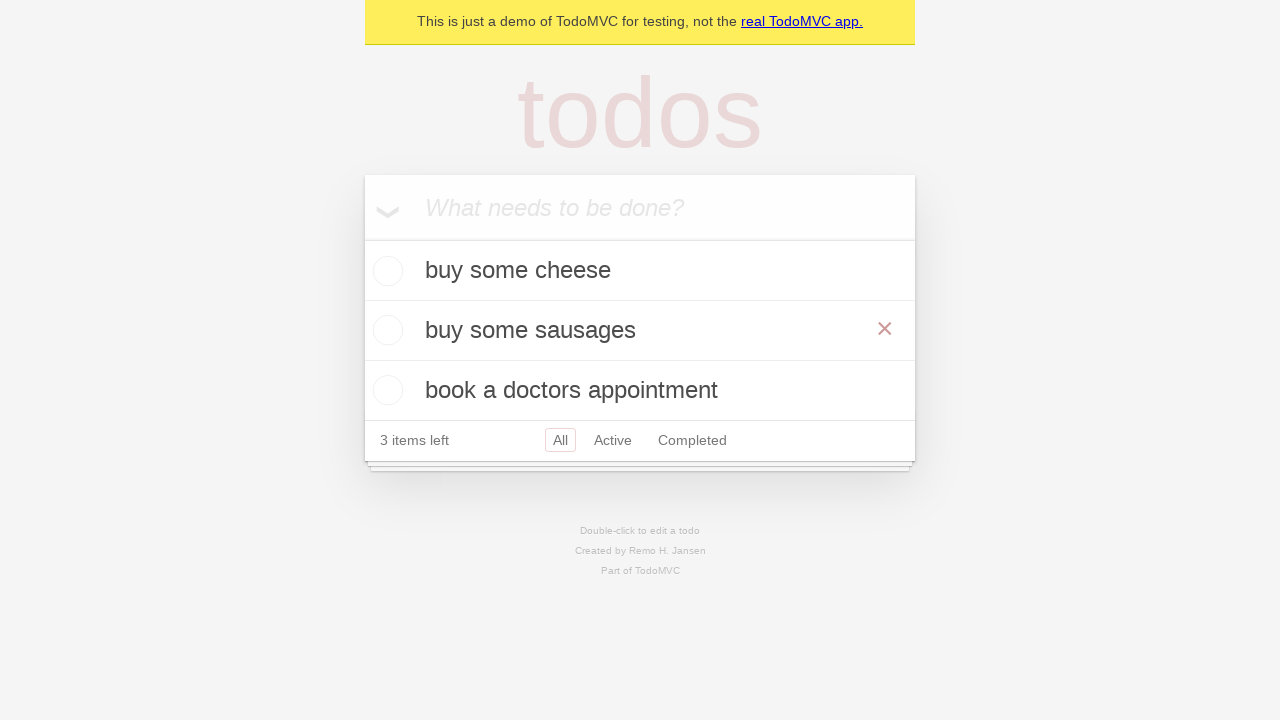

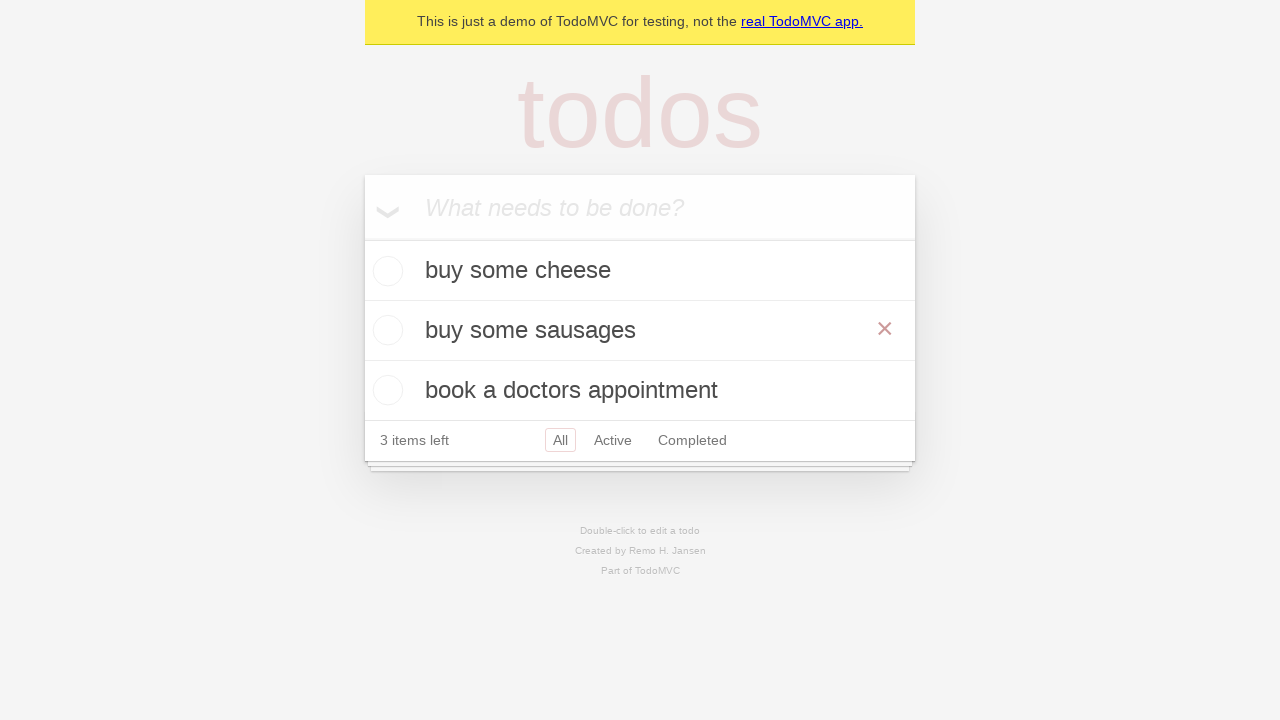